Tests adding a new task to the to-do list by filling the input and clicking add button

Starting URL: https://abhigyank.github.io/To-Do-List/

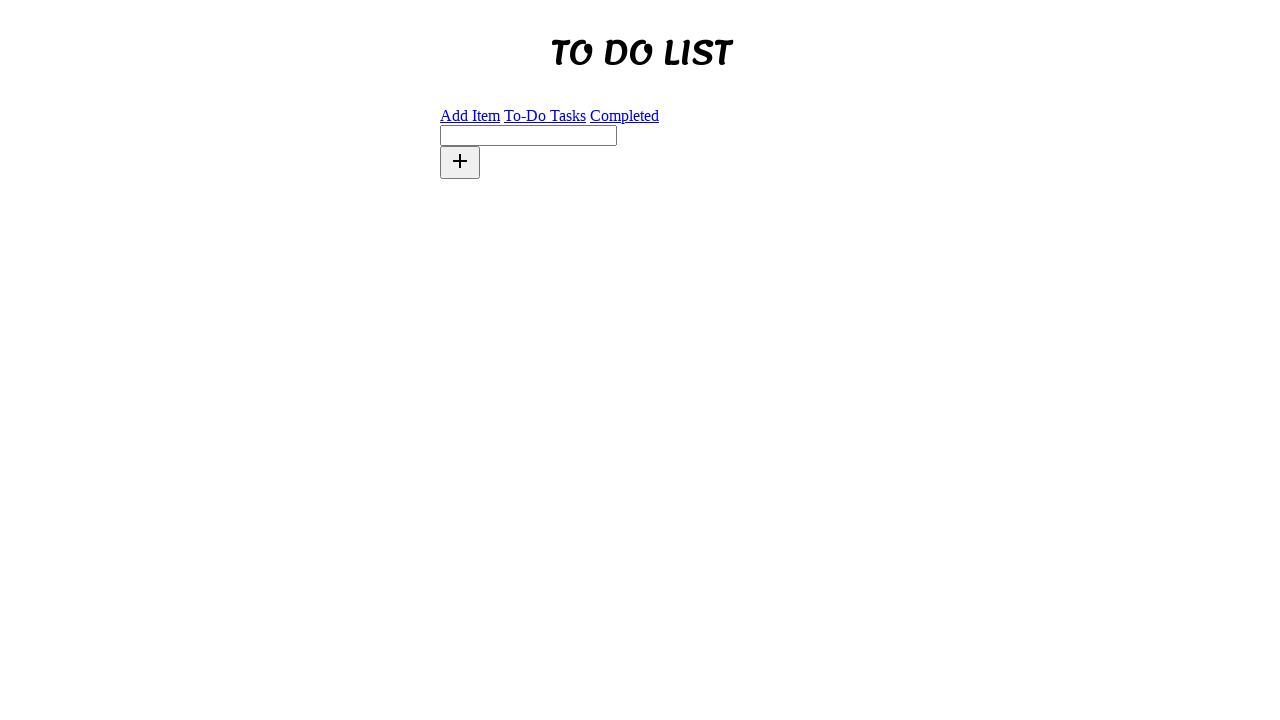

Cleared local storage
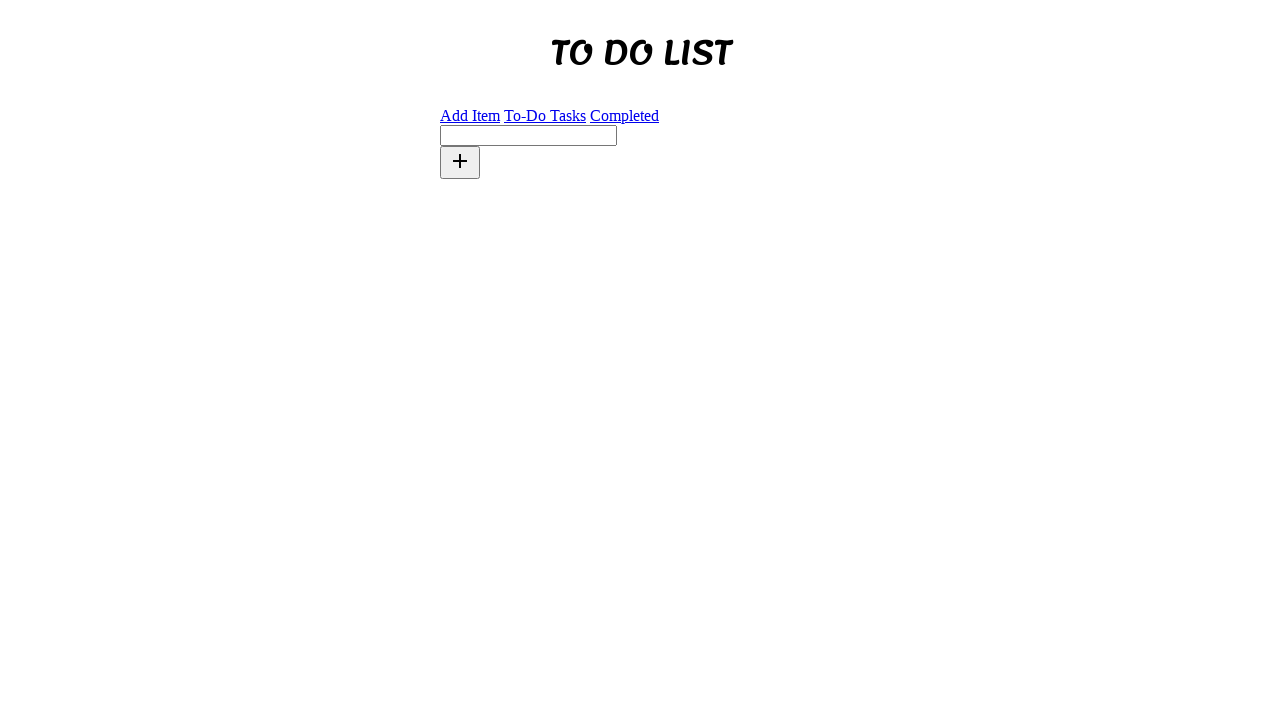

Reloaded the page
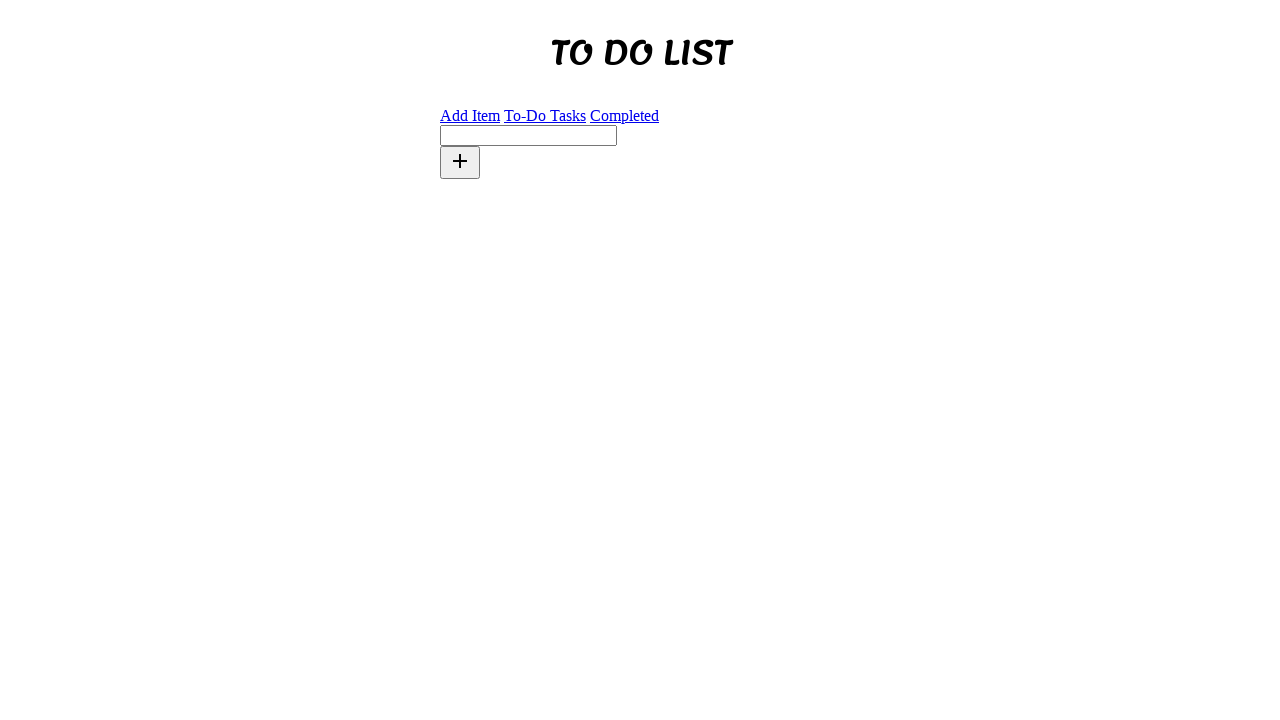

Filled task input field with 'Write test plan' on #new-task
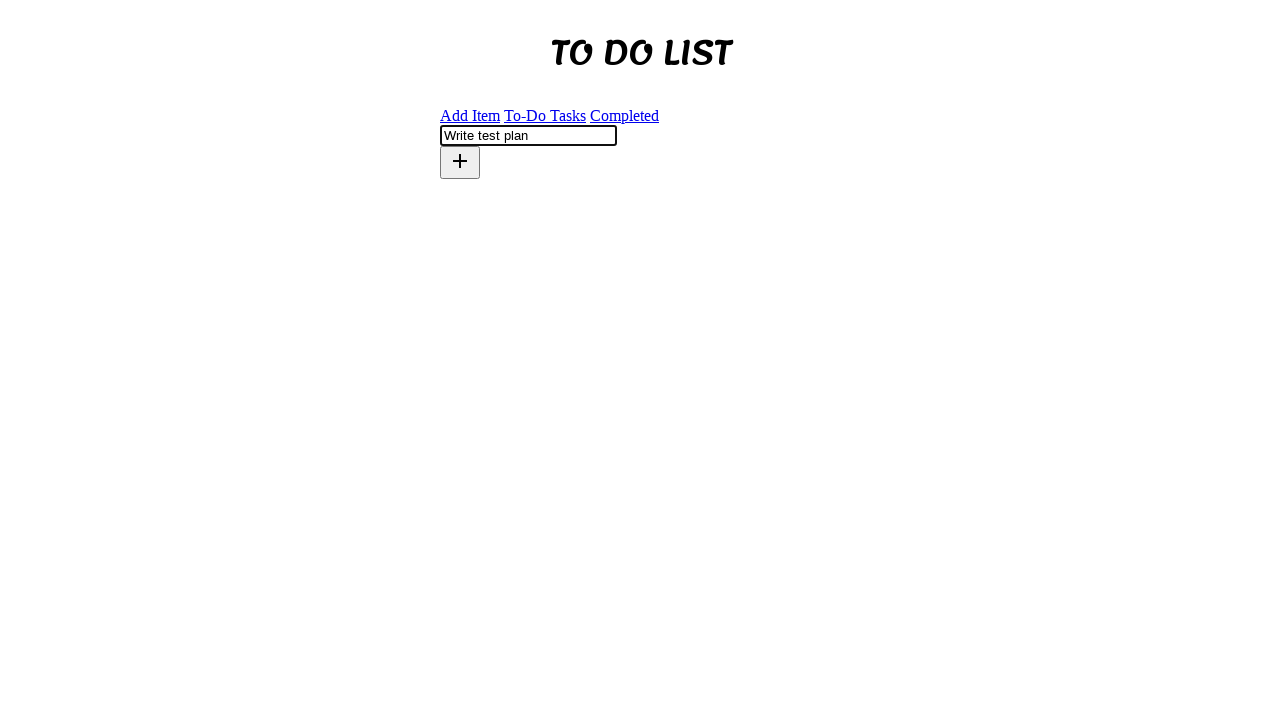

Verified task input contains 'Write test plan'
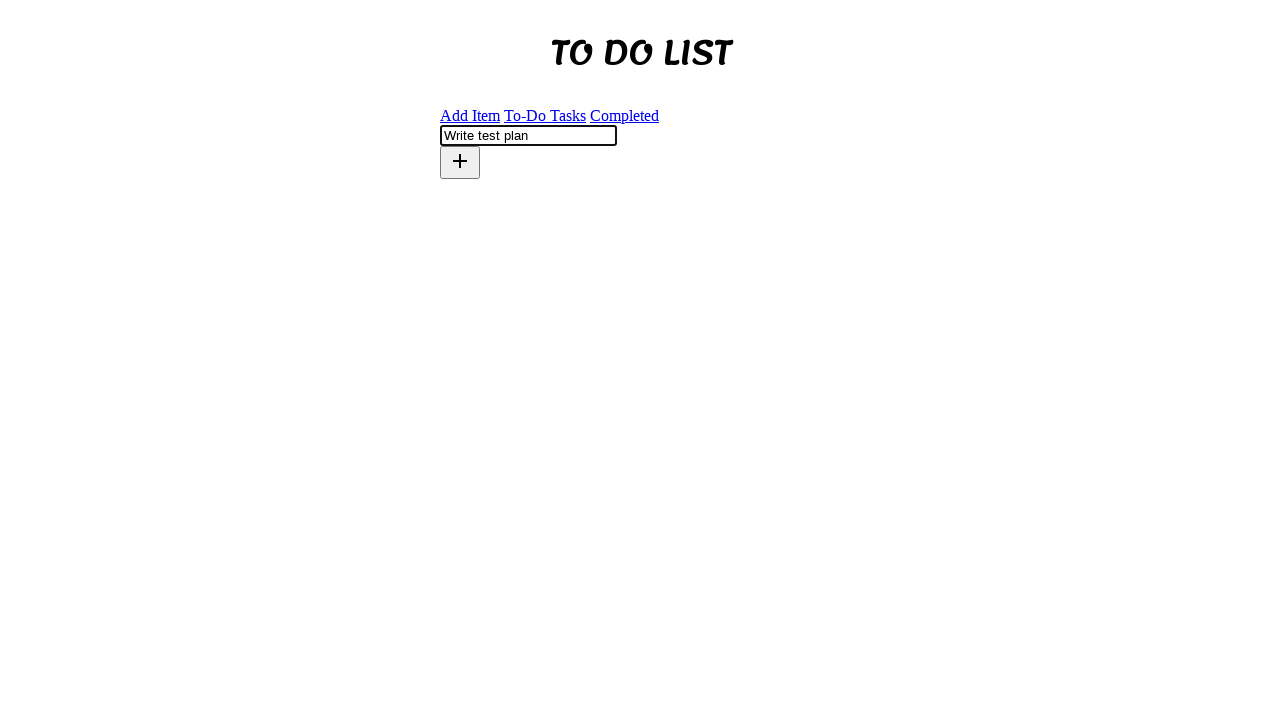

Clicked add button to create task at (460, 161) on xpath=//*[@class="material-icons"][normalize-space()="add"] >> nth=0
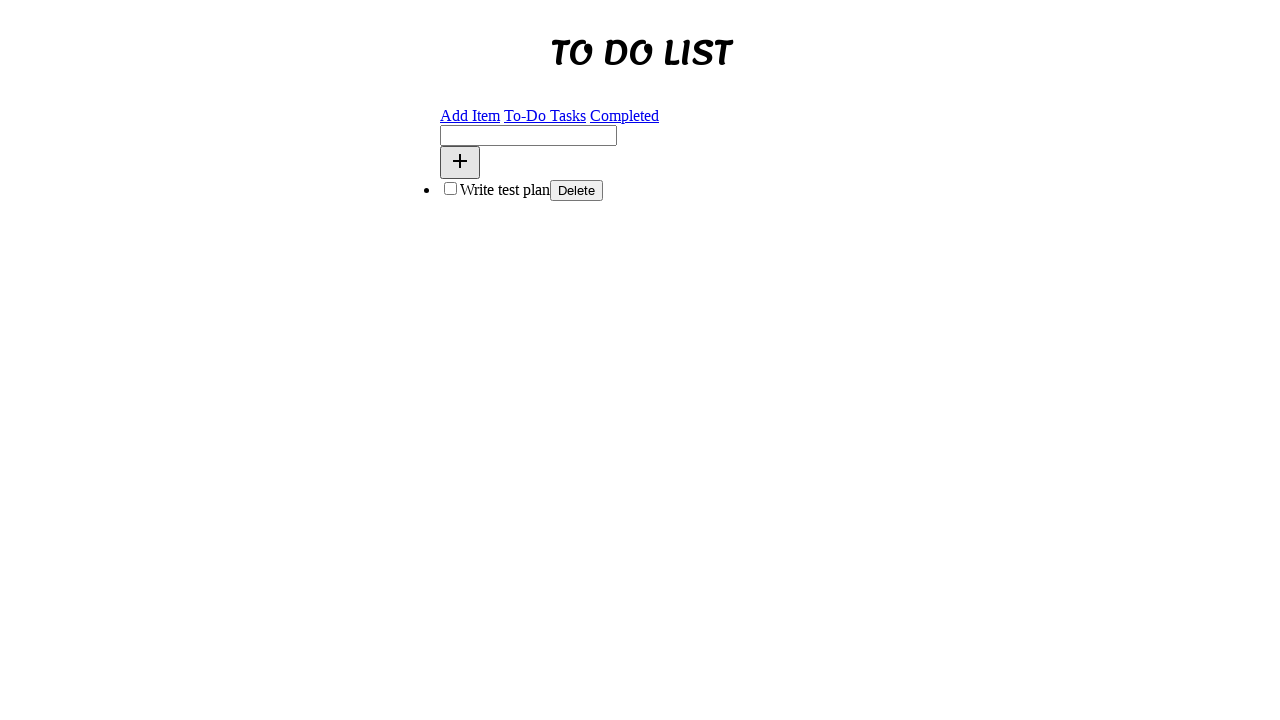

Navigated to To-Do tab at (545, 115) on xpath=//*[@href="#todo"]
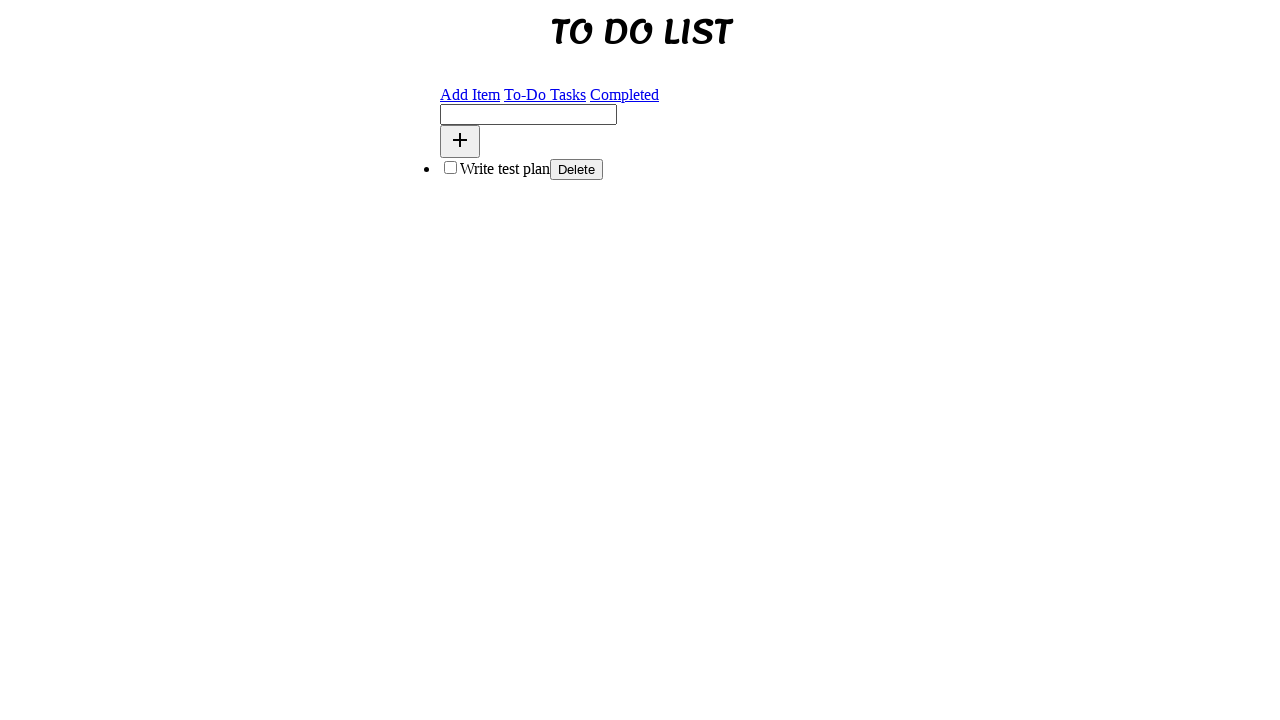

Verified new task 'Write test plan' appears in to-do list
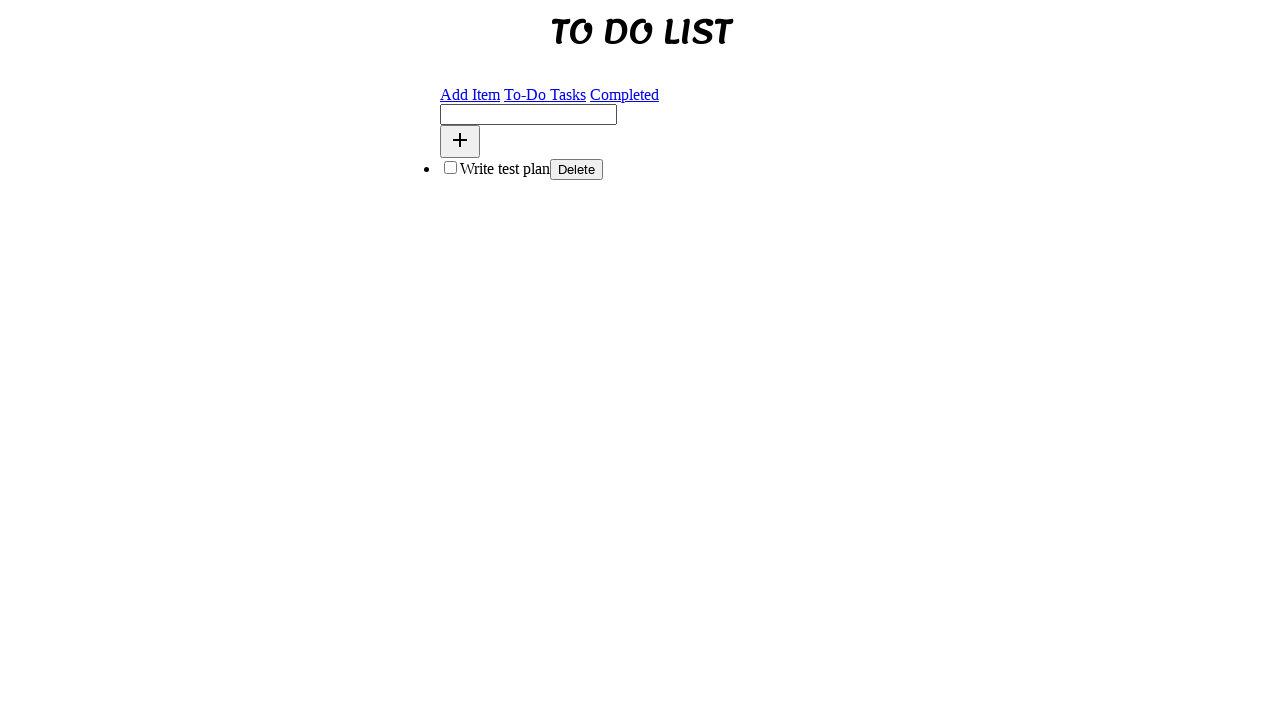

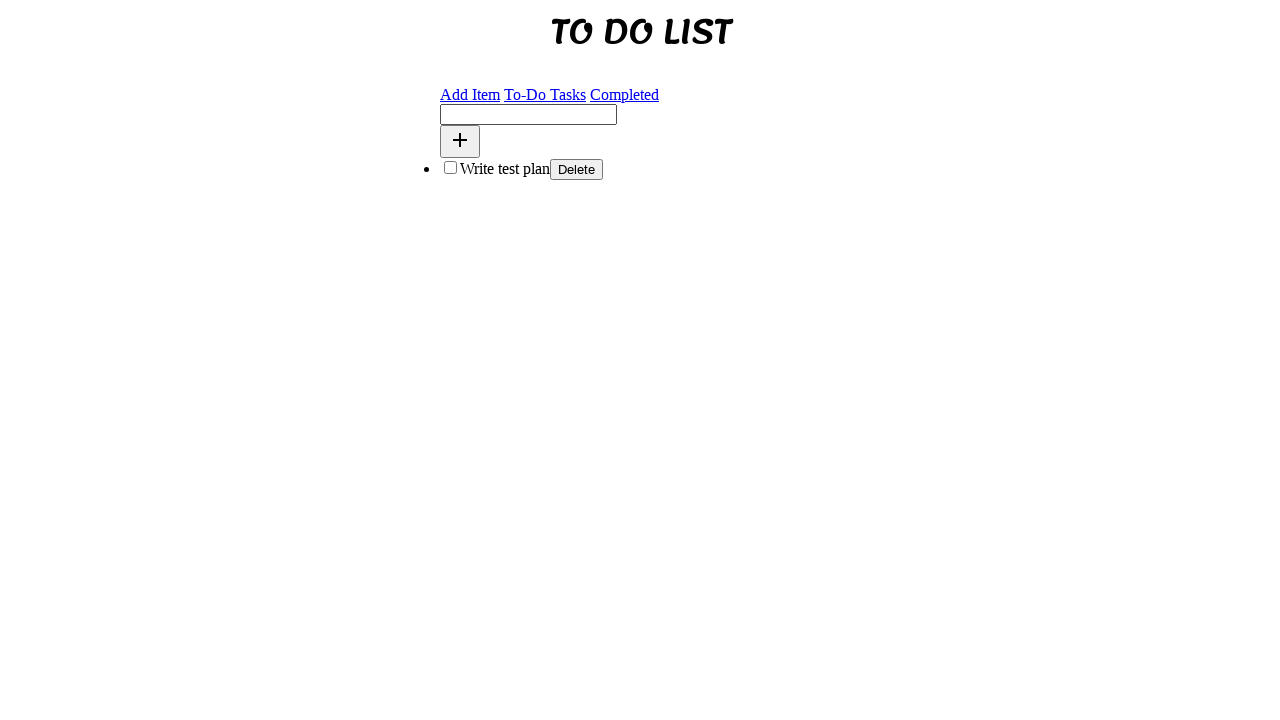